Navigates to the Buttons section and verifies the URL contains '/buttons'

Starting URL: https://demoqa.com/elements

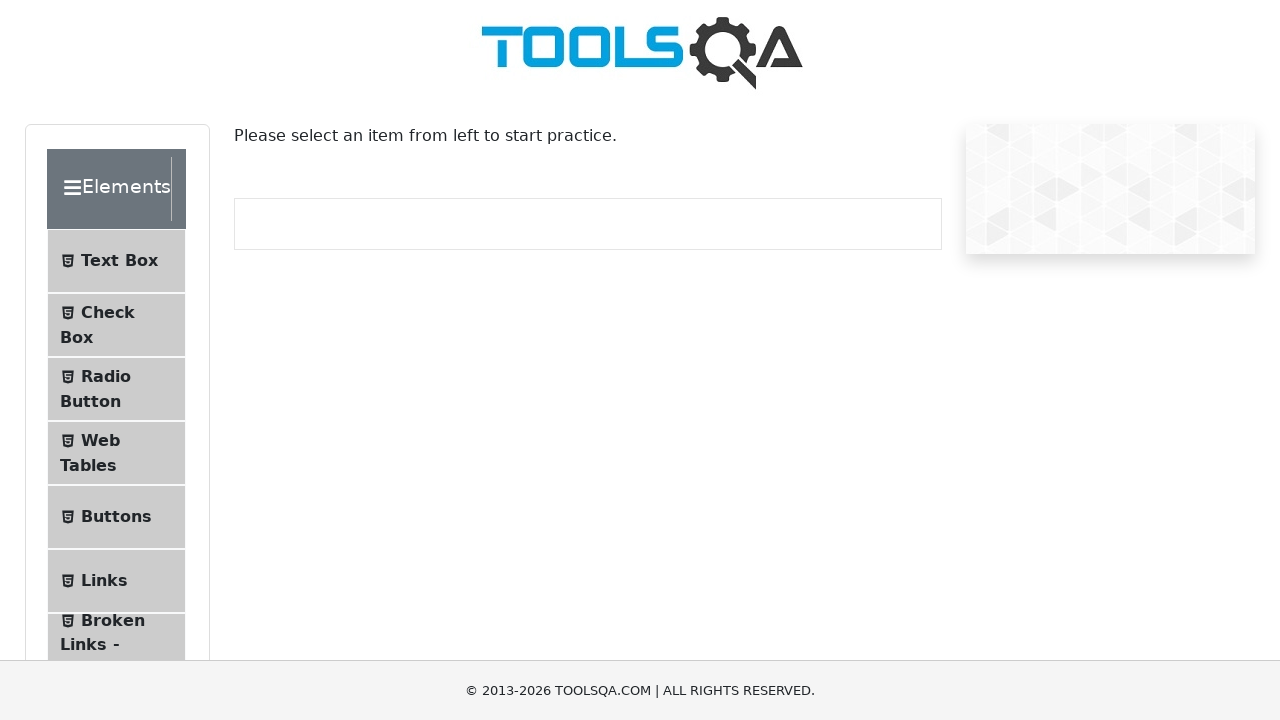

Clicked on Buttons menu item at (116, 517) on li >> internal:has-text="Buttons"i
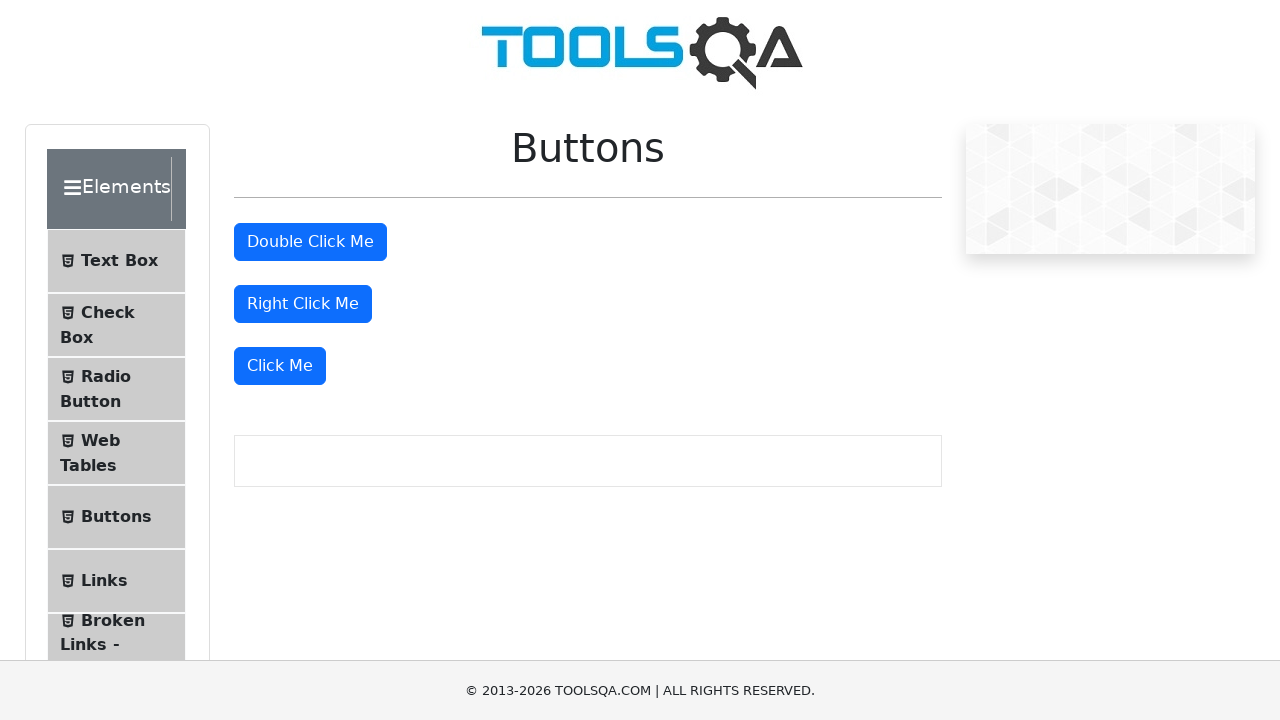

Waited for navigation to /buttons URL
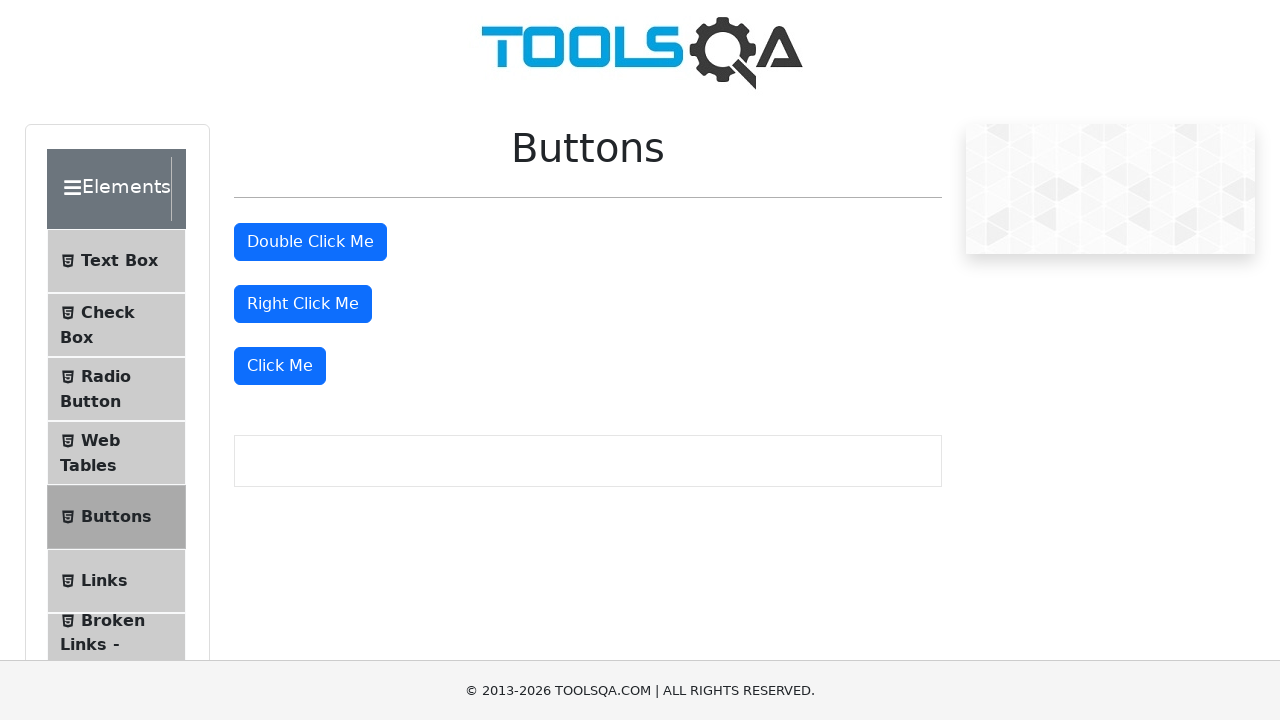

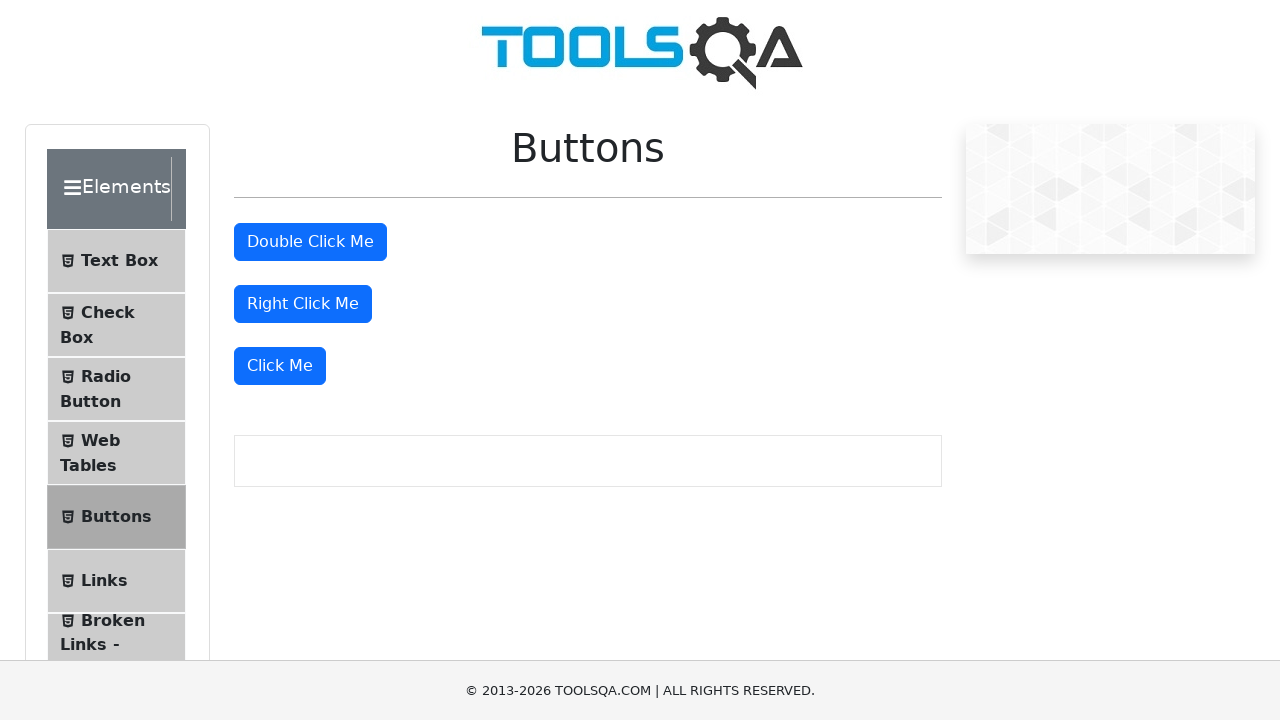